Tests three types of JavaScript popup alerts: a simple alert box (accepts it), a confirmation dialog (dismisses it), and a prompt dialog (enters text and accepts it).

Starting URL: https://demo.automationtesting.in/Alerts.html

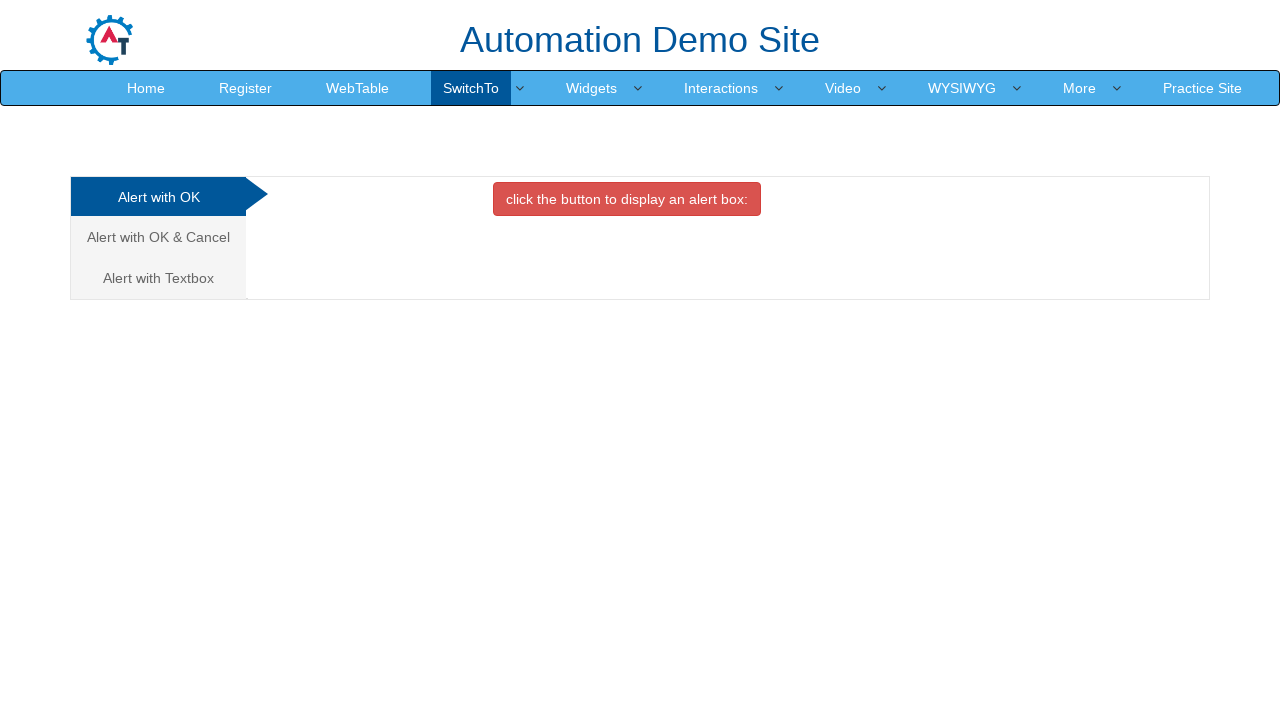

Clicked button to trigger alert box at (627, 199) on xpath=//button[contains(text(),'click the button to display an  alert box:')]
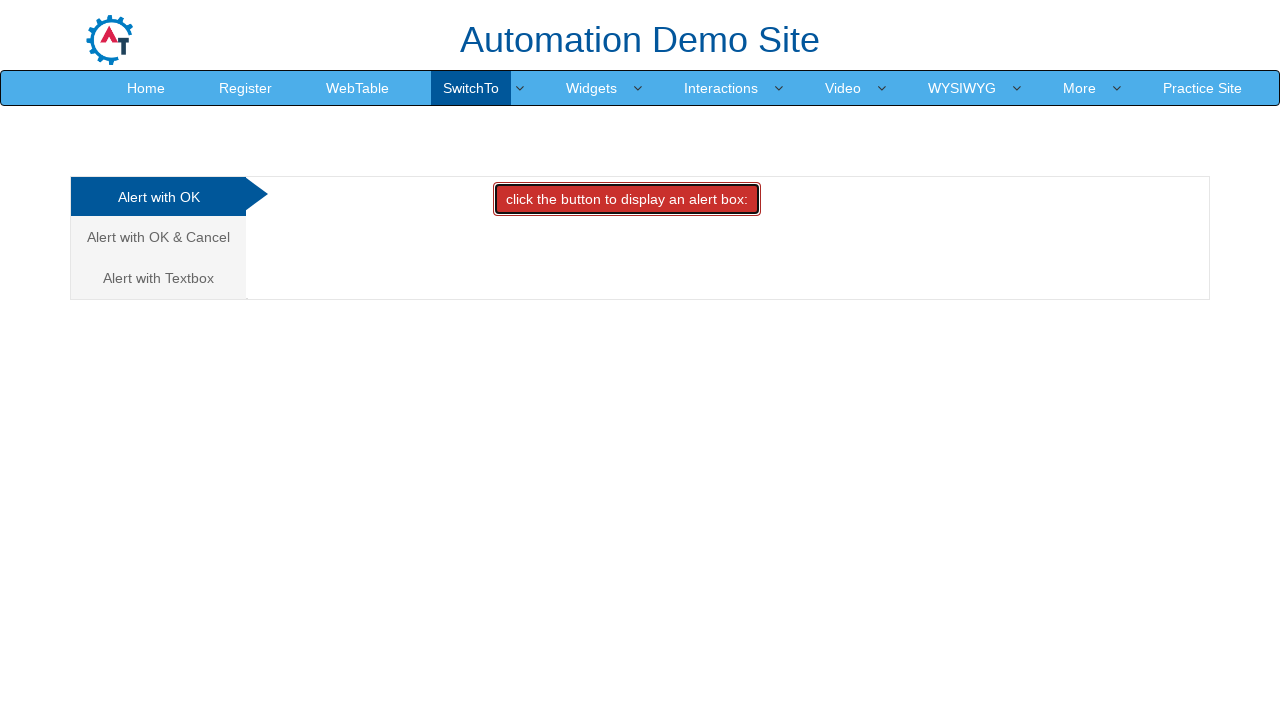

Set up dialog handler to accept alerts
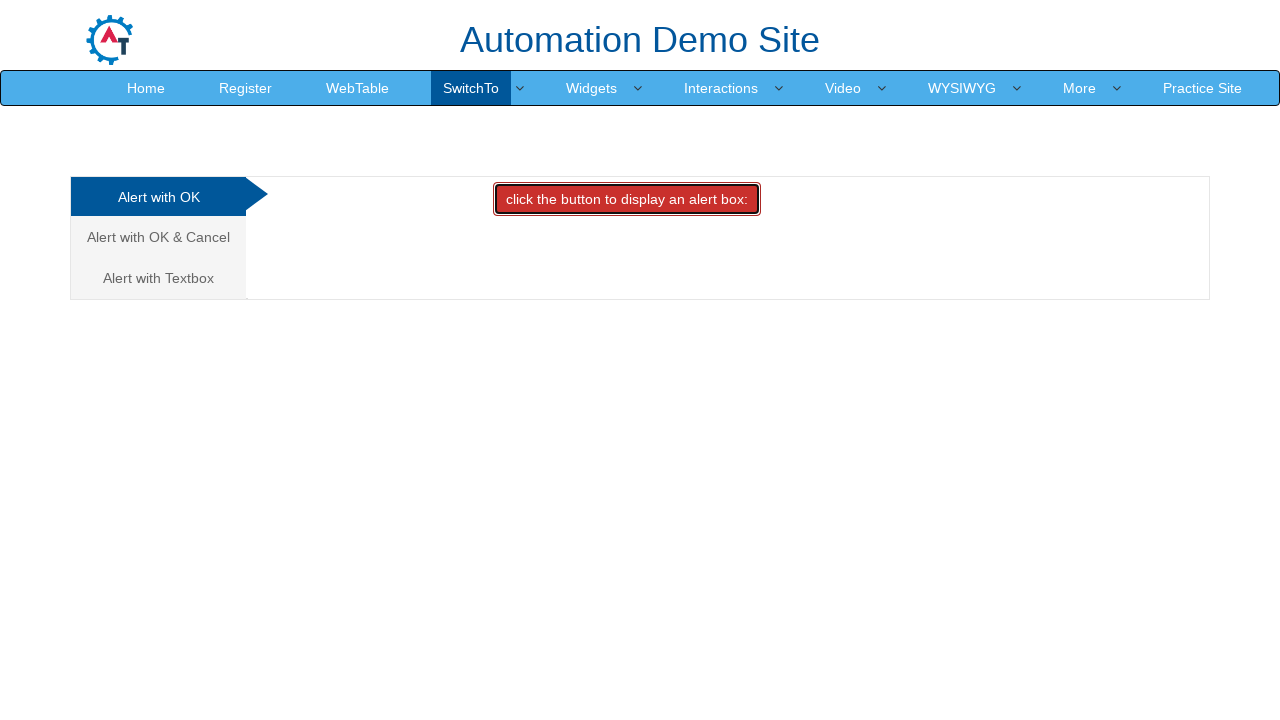

Waited for alert to be processed
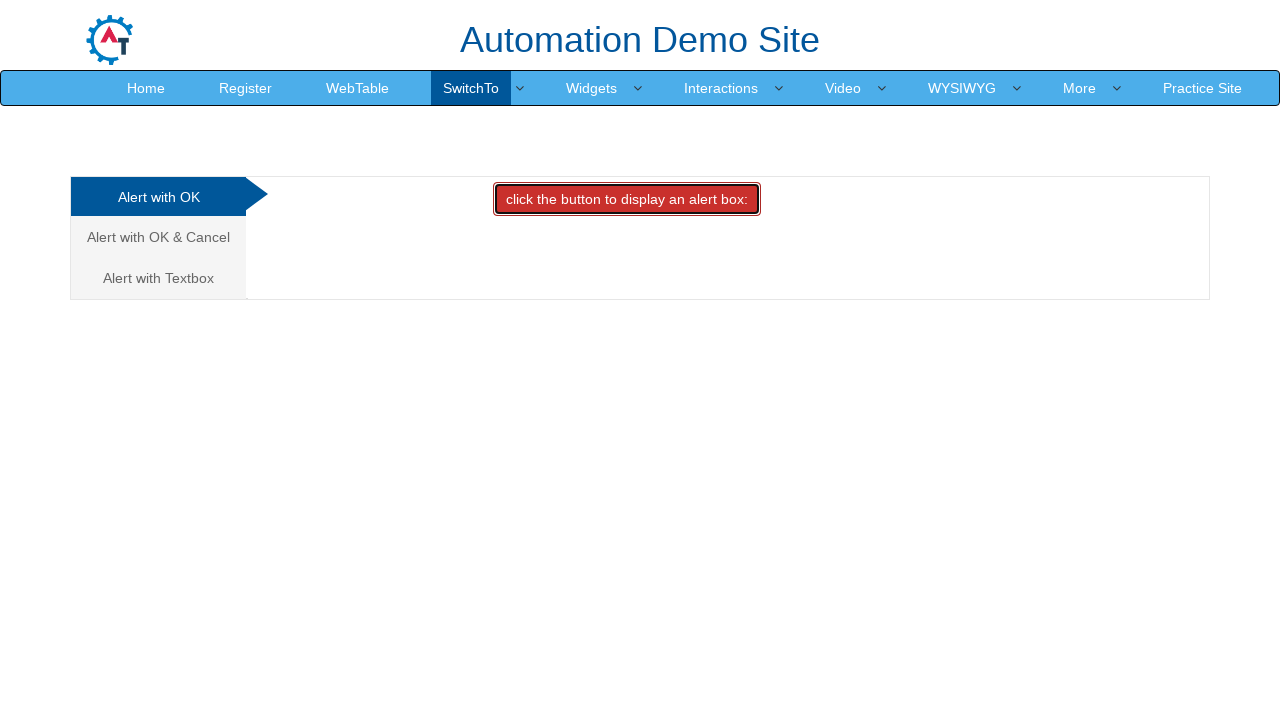

Clicked 'Alert with OK & Cancel' tab at (158, 237) on text=Alert with OK & Cancel
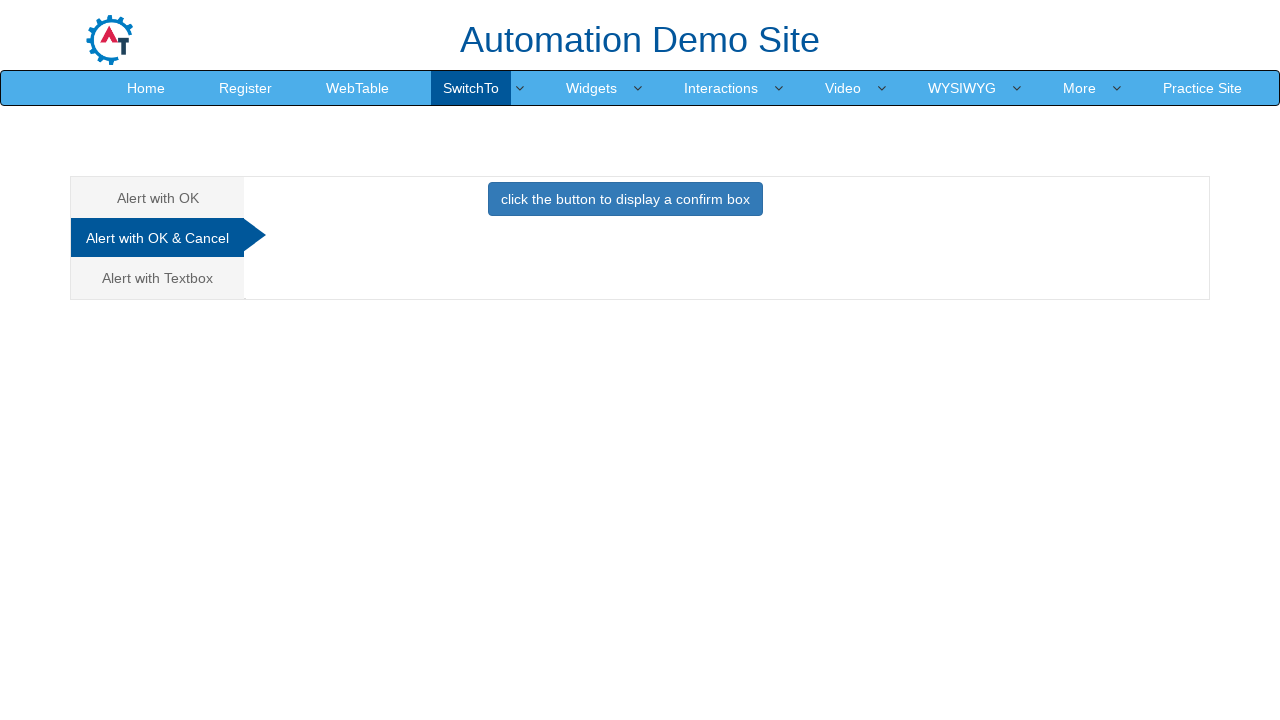

Set up dialog handler to dismiss confirmation dialogs
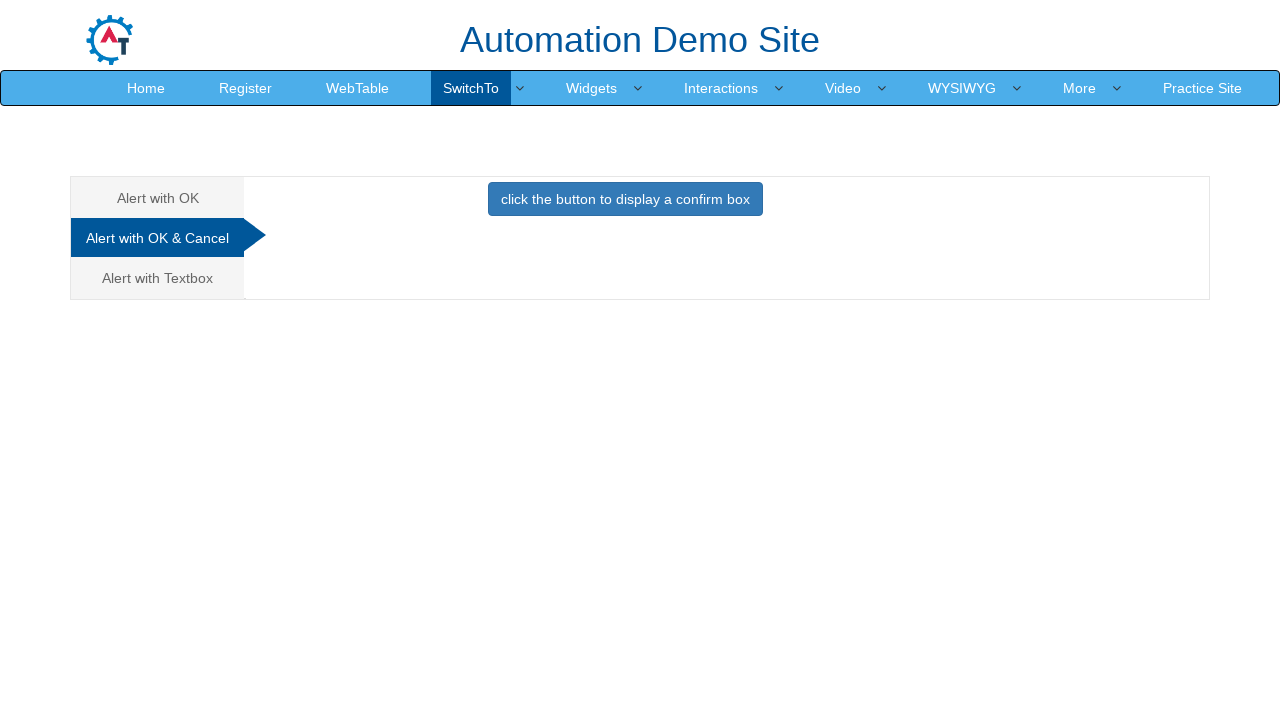

Clicked button to trigger confirmation dialog at (625, 199) on xpath=//button[contains(text(),'click the button to display a confirm box')]
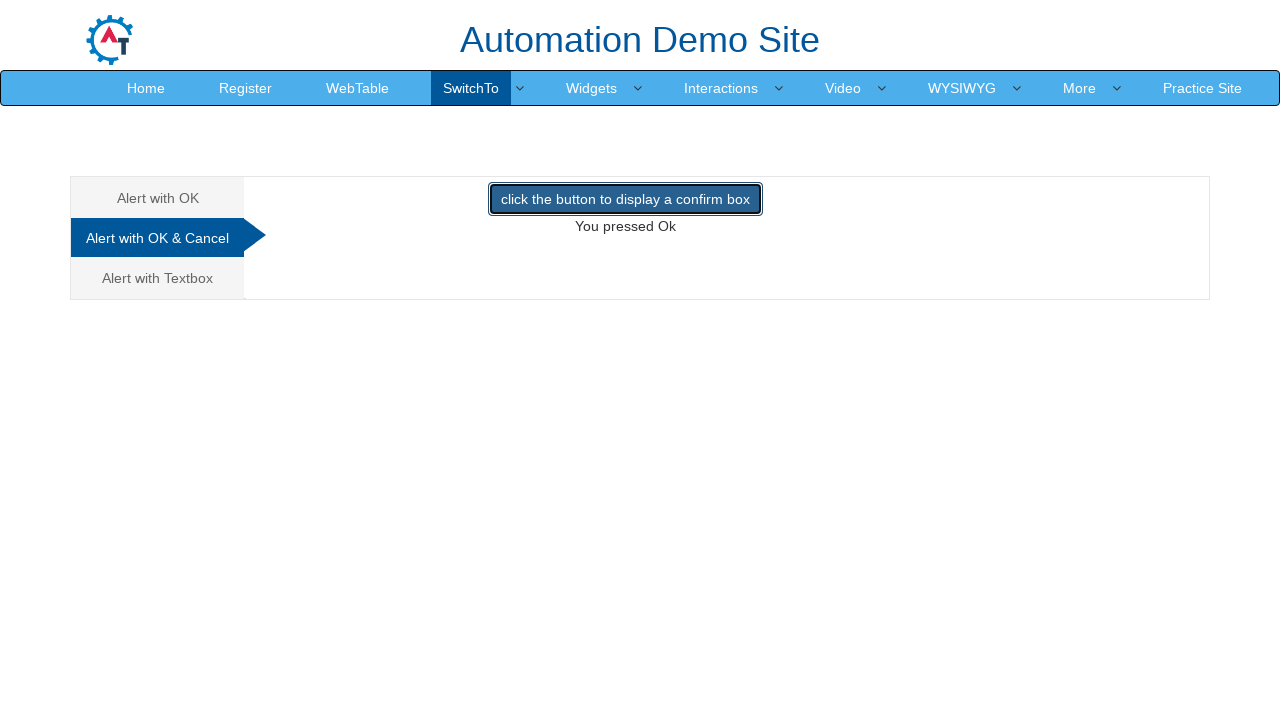

Waited for confirmation dialog to be dismissed
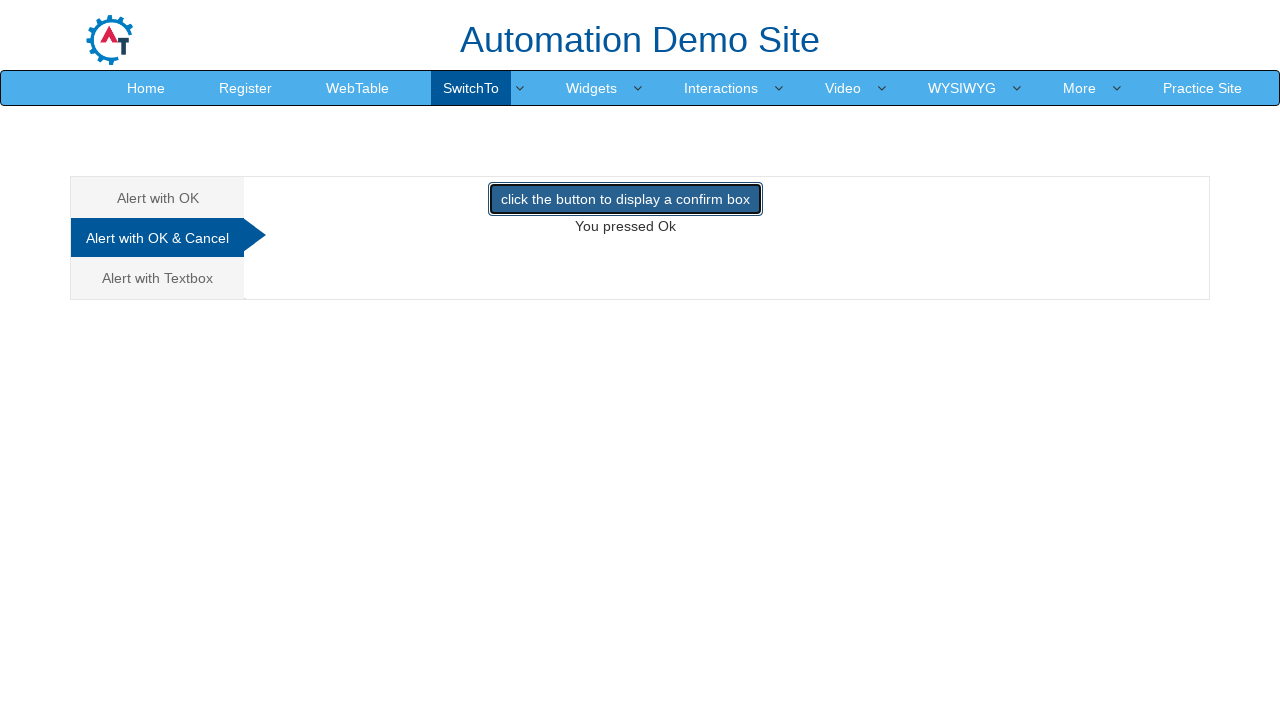

Clicked 'Alert with Textbox' tab at (158, 278) on text=Alert with Textbox
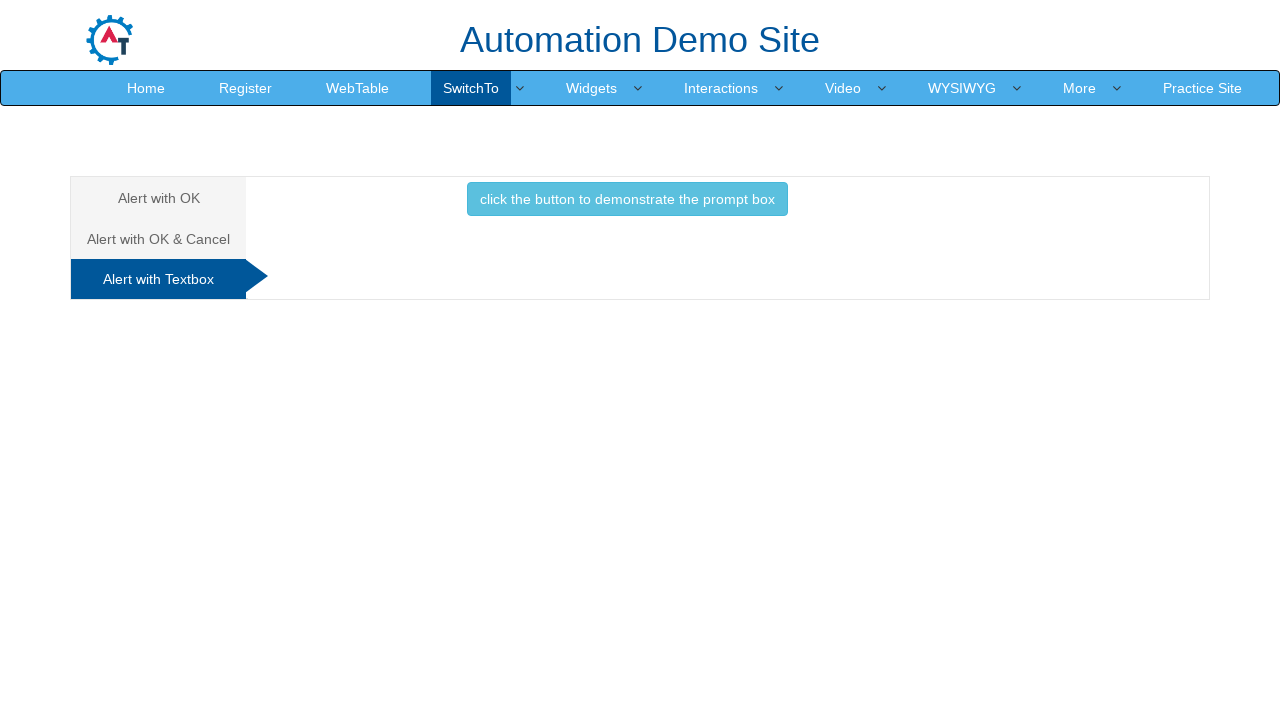

Set up dialog handler to accept prompt with text 'qspider'
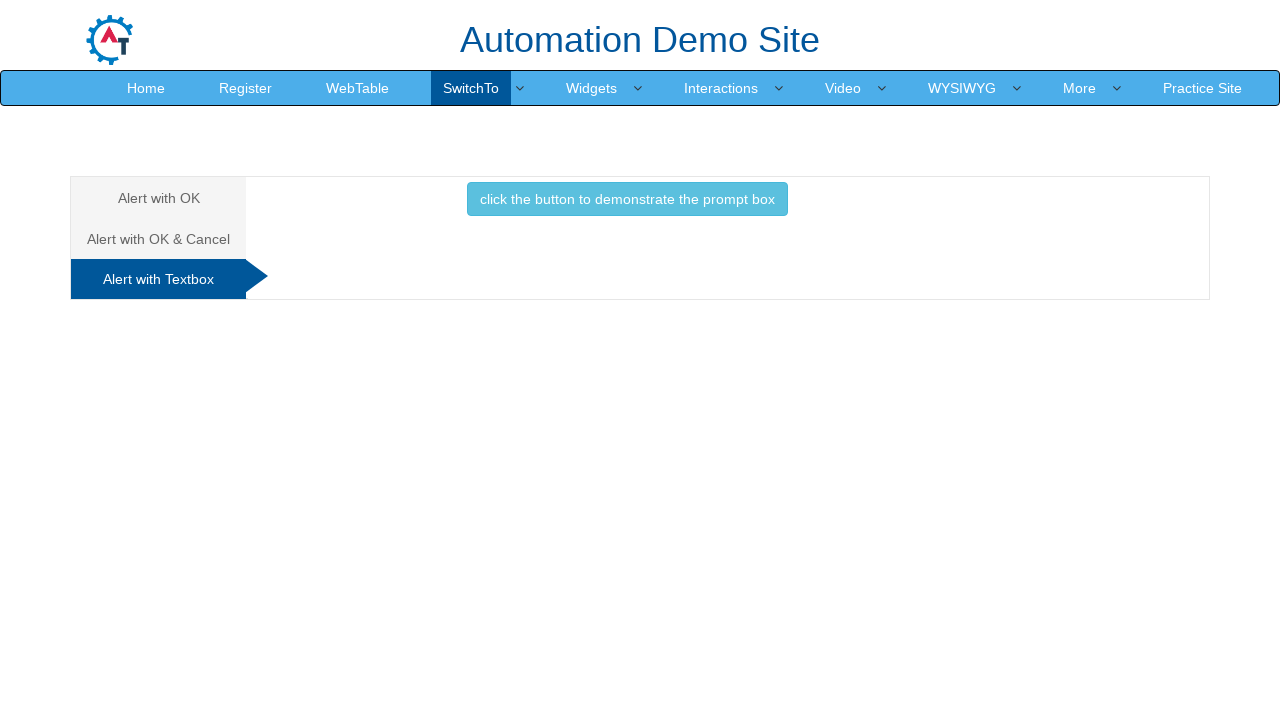

Clicked button to trigger prompt dialog at (627, 199) on xpath=//button[contains(text(),'click the button to demonstrate the prompt box')
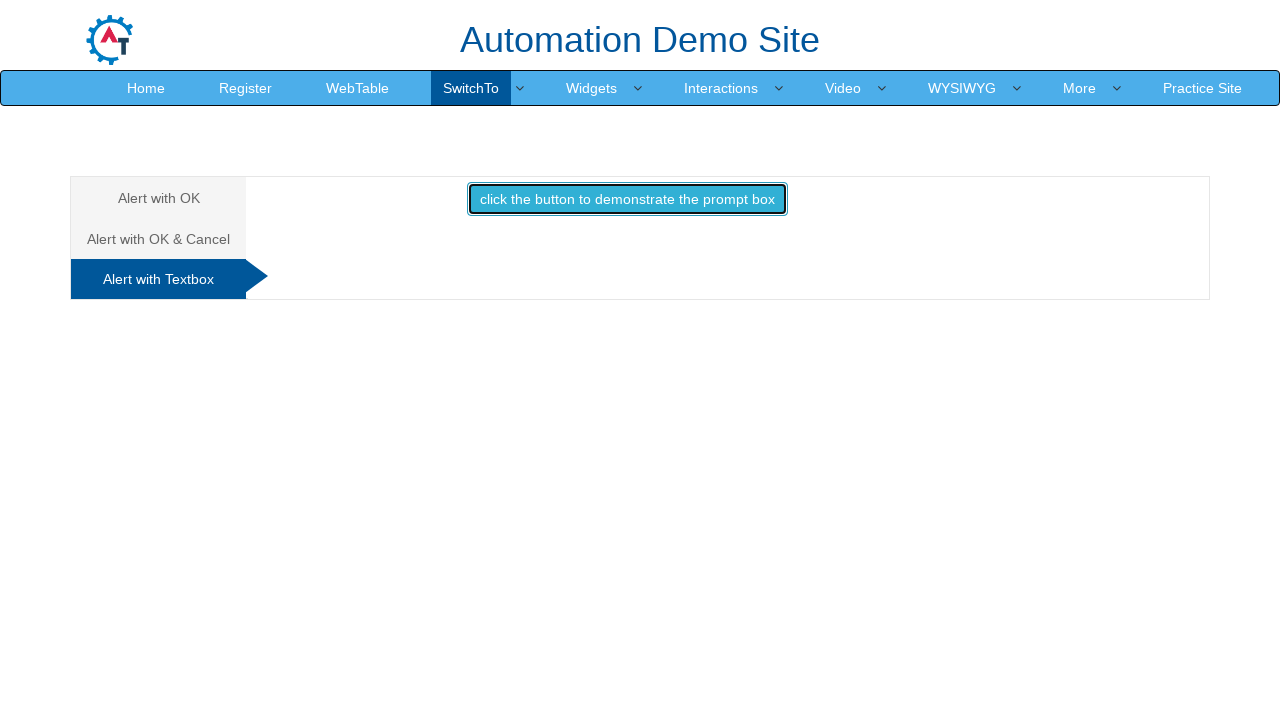

Waited for prompt dialog to be accepted with text input
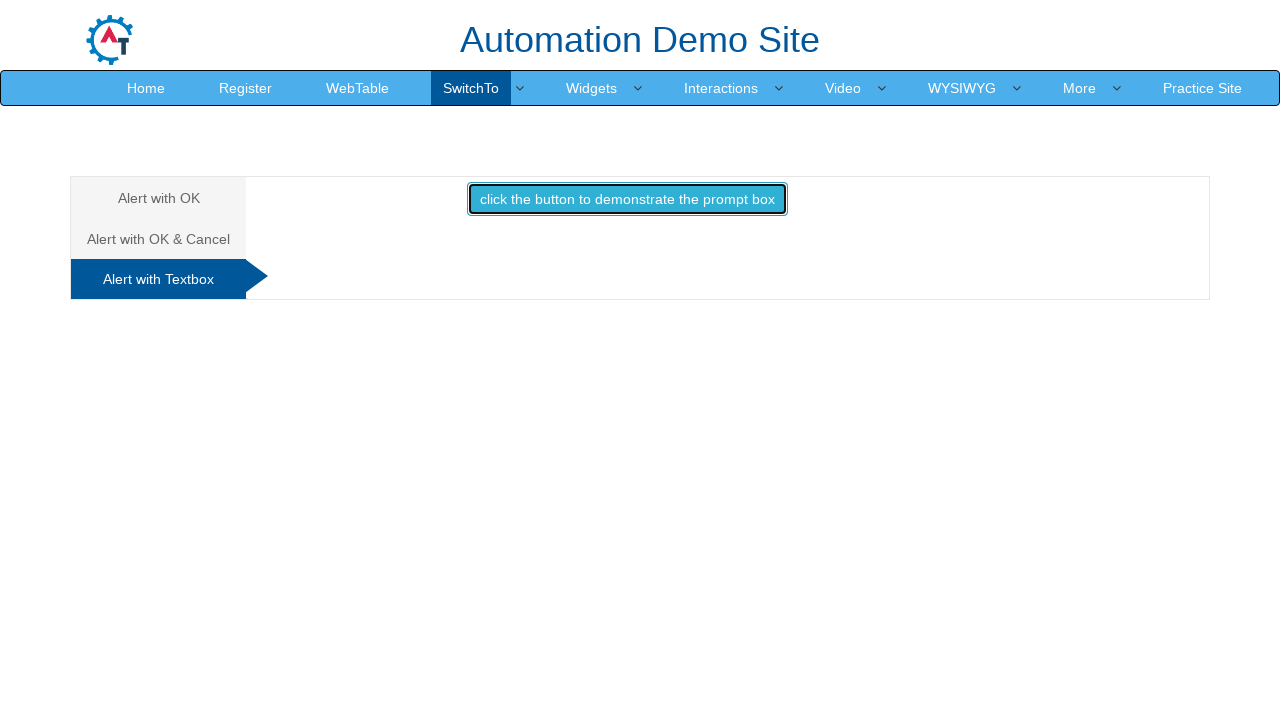

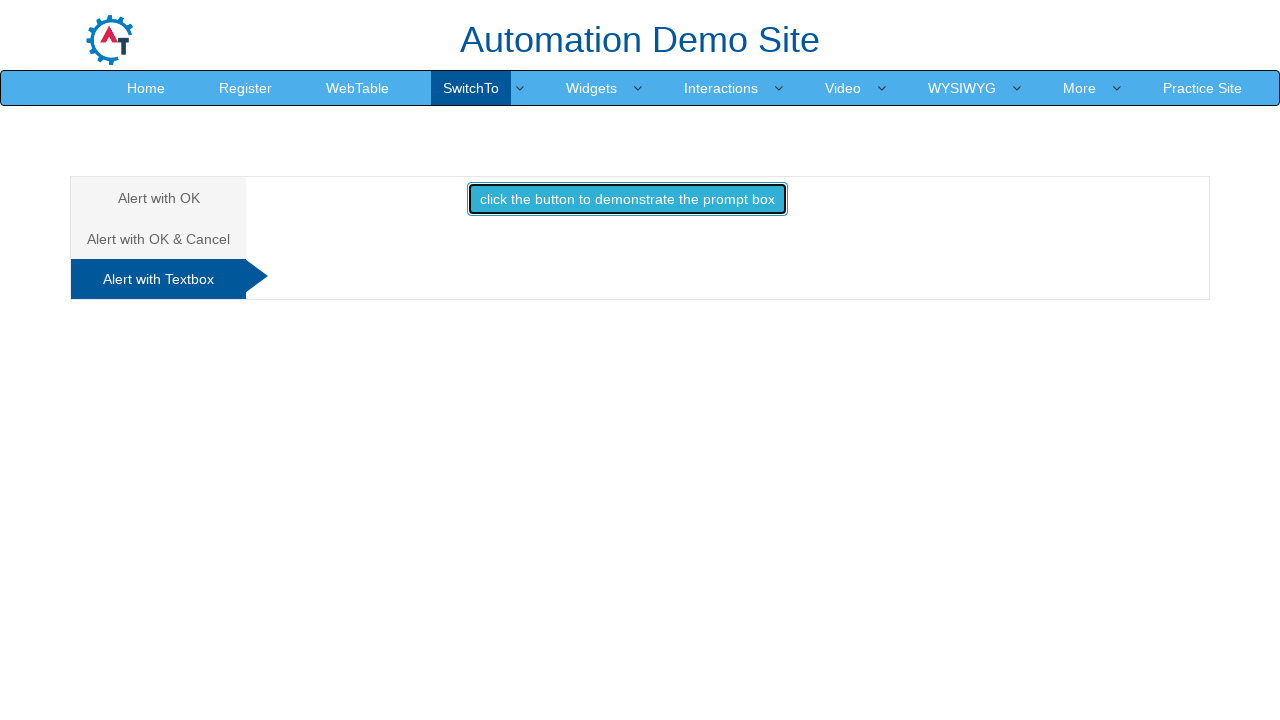